Navigates to the Bentley Motors homepage and verifies the page loads successfully.

Starting URL: https://www.bentleymotors.com/en.html

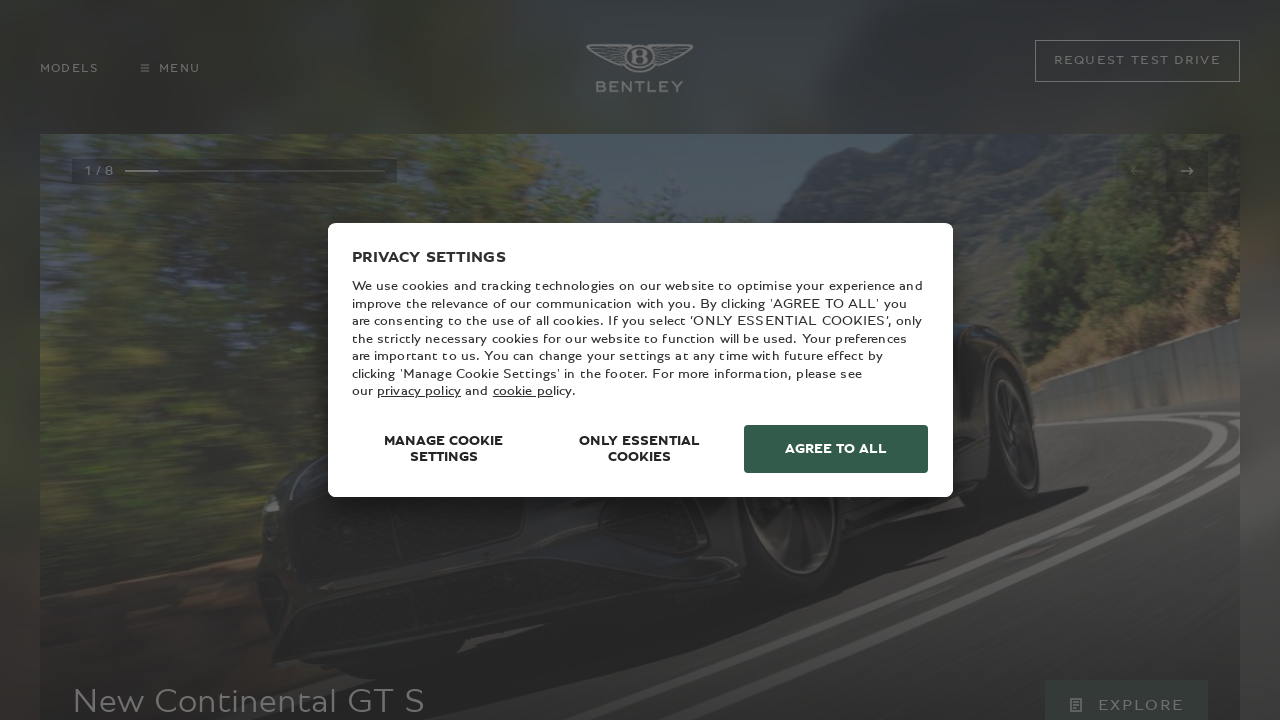

Navigated to Bentley Motors homepage
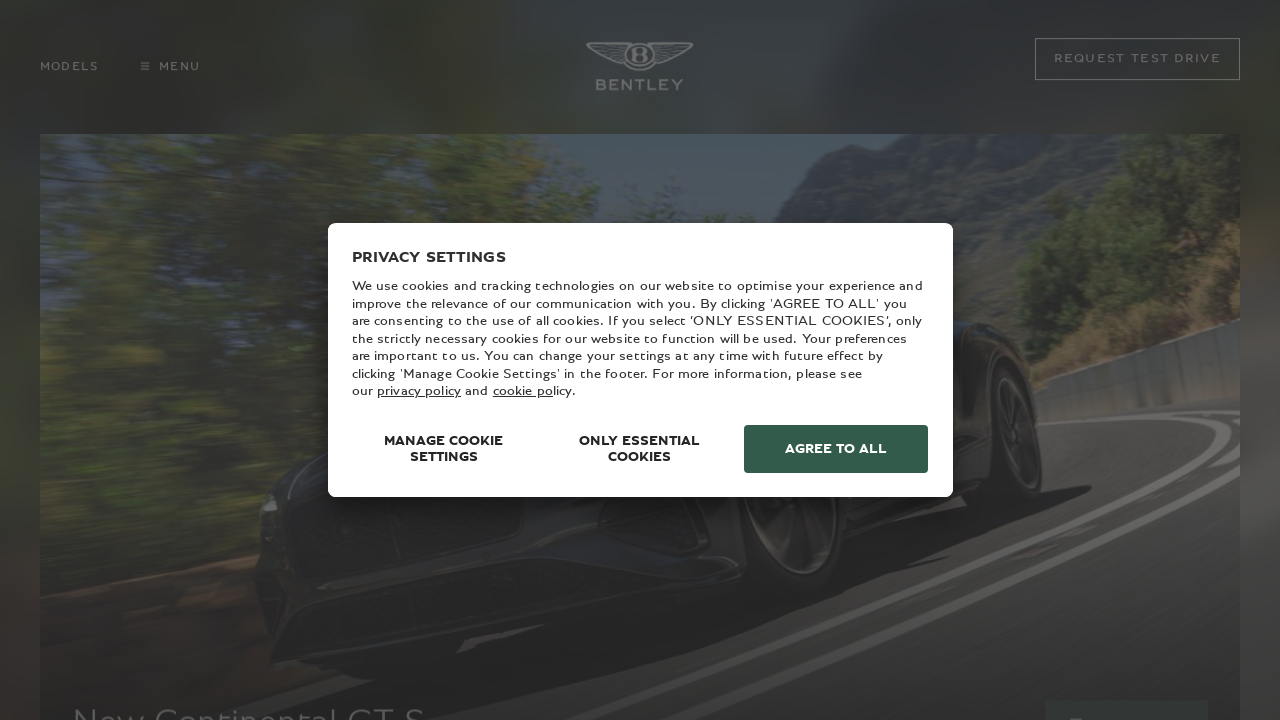

Page DOM content has fully loaded
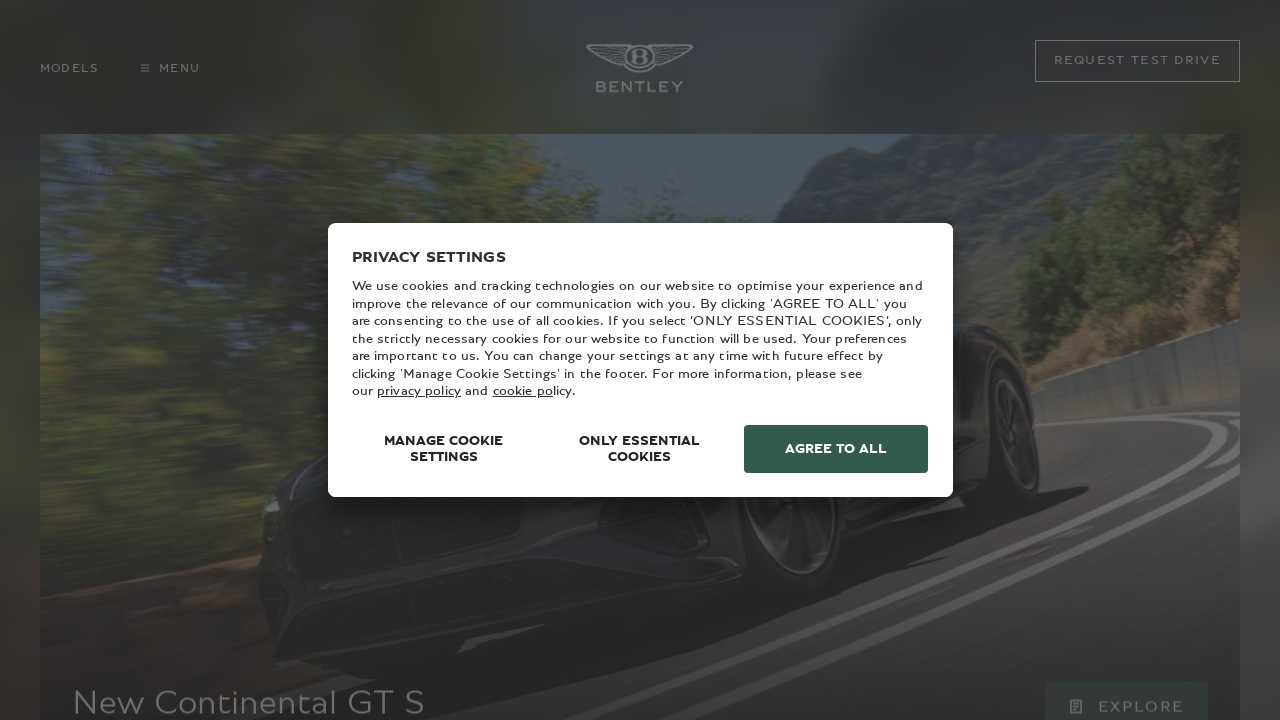

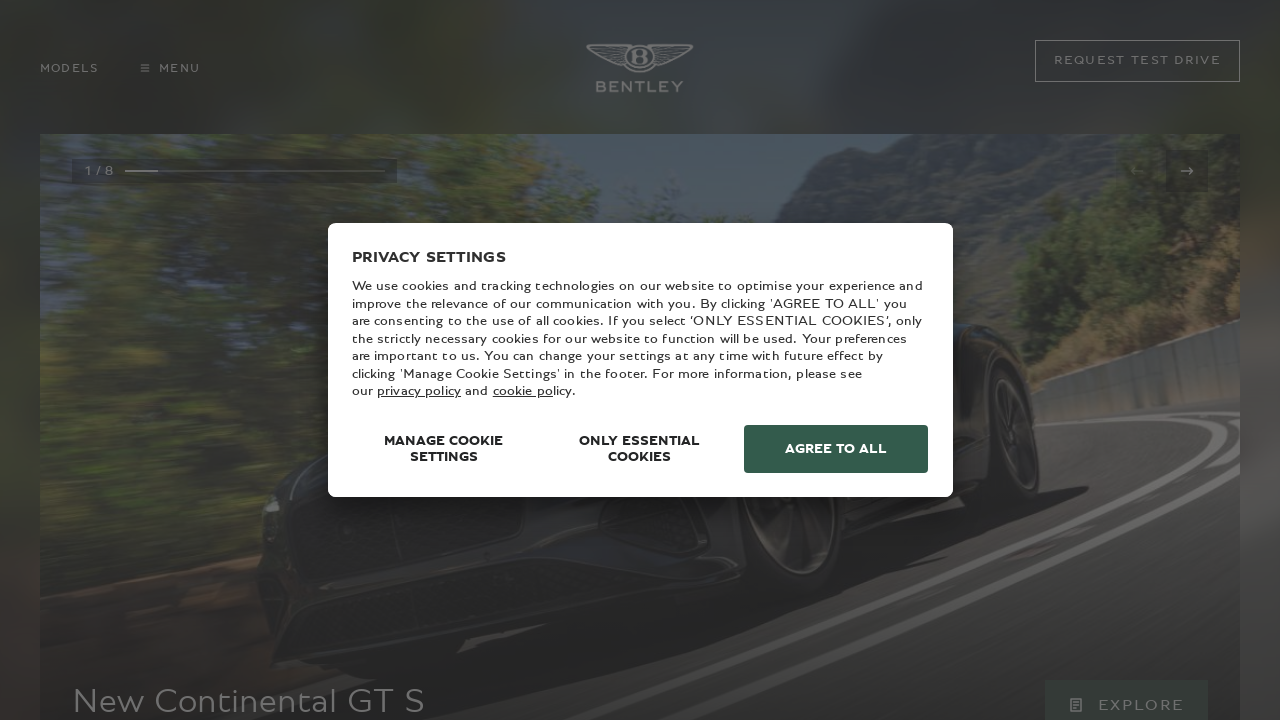